Tests various alert interactions including simple alerts, prompt alerts with text input, confirm alerts, and sweet alert dialogs on the LeafGround test page

Starting URL: https://www.leafground.com/alert.xhtml

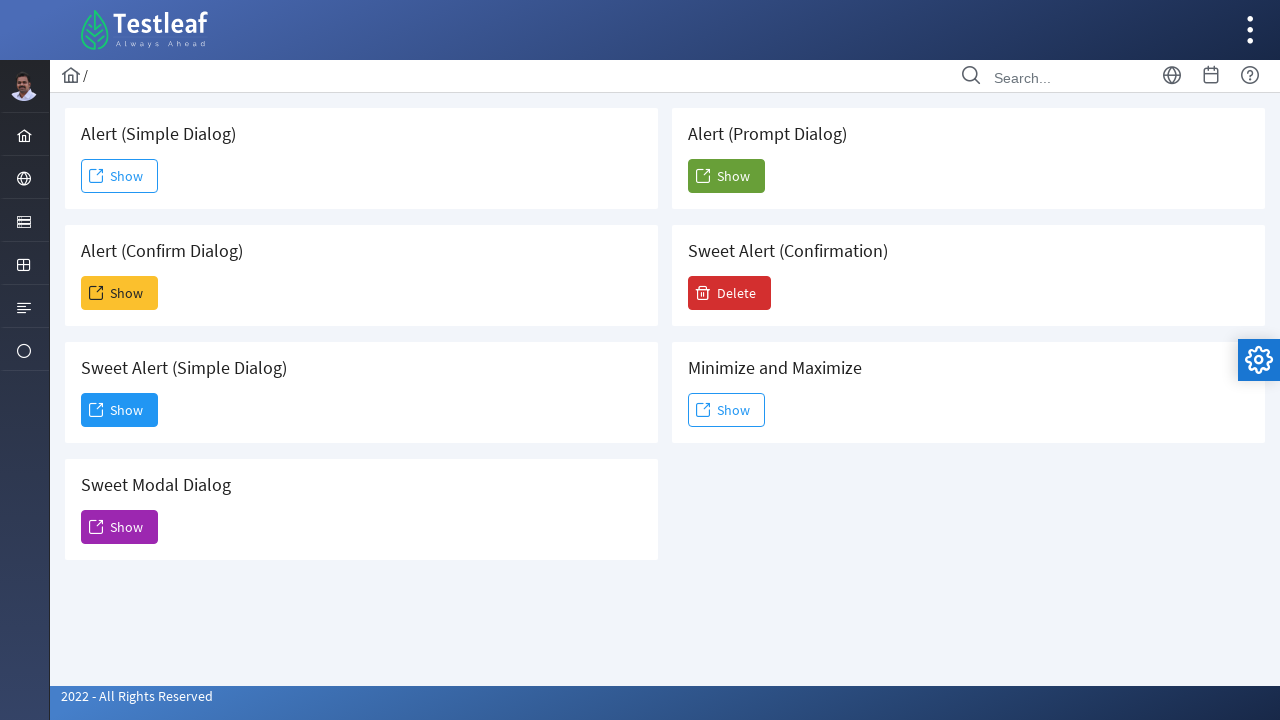

Clicked button to trigger simple alert at (120, 176) on #j_idt88\:j_idt91
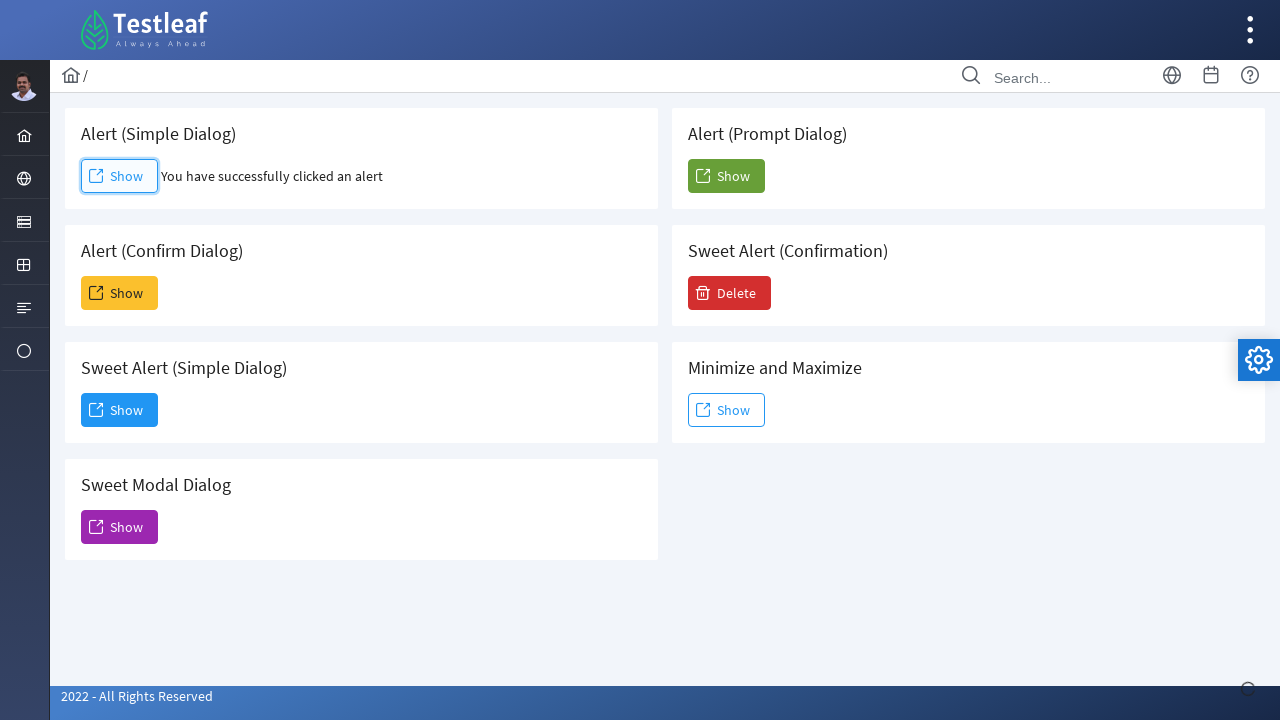

Accepted simple alert dialog
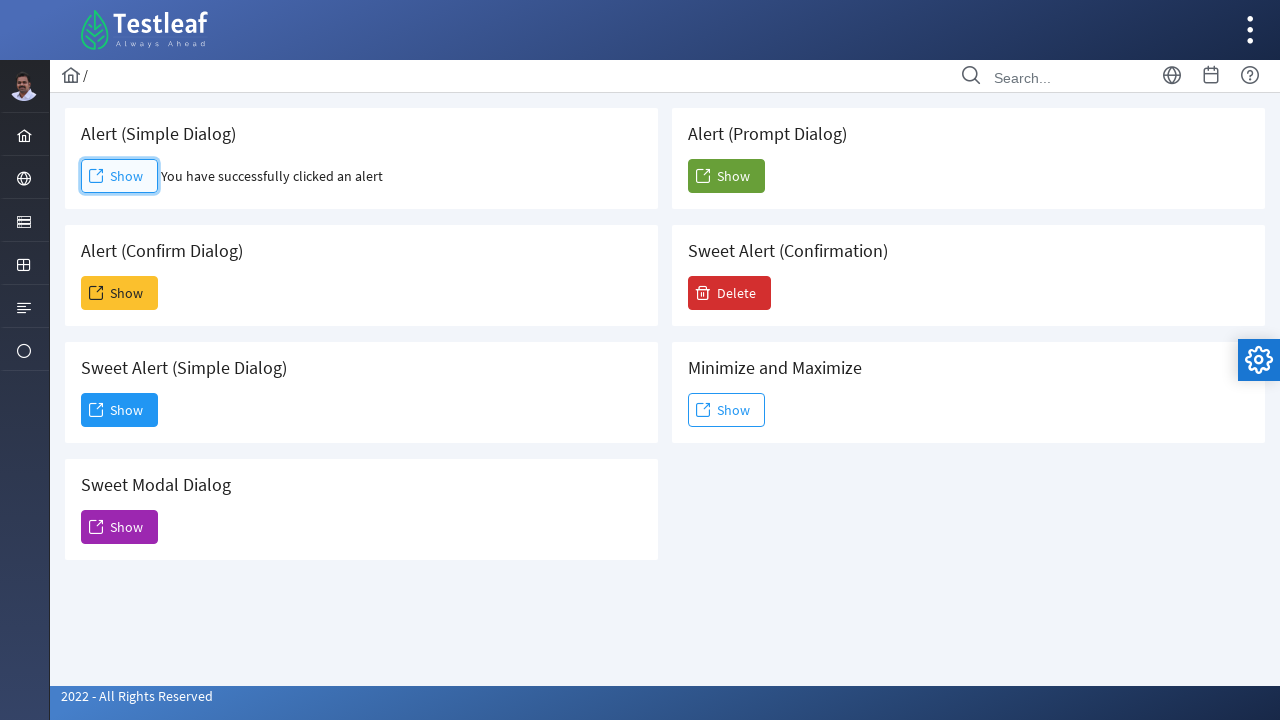

Clicked button to trigger prompt alert at (726, 176) on #j_idt88\:j_idt104
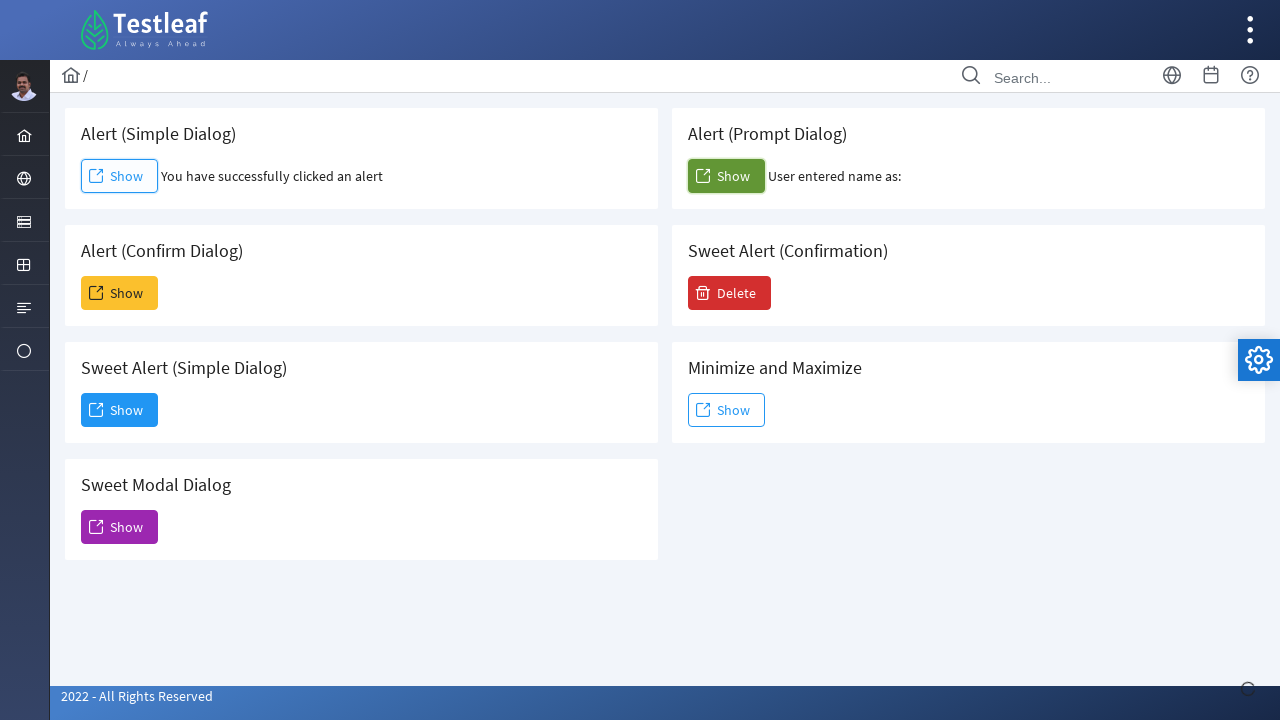

Entered 'Praveen Kumar' in prompt alert and accepted
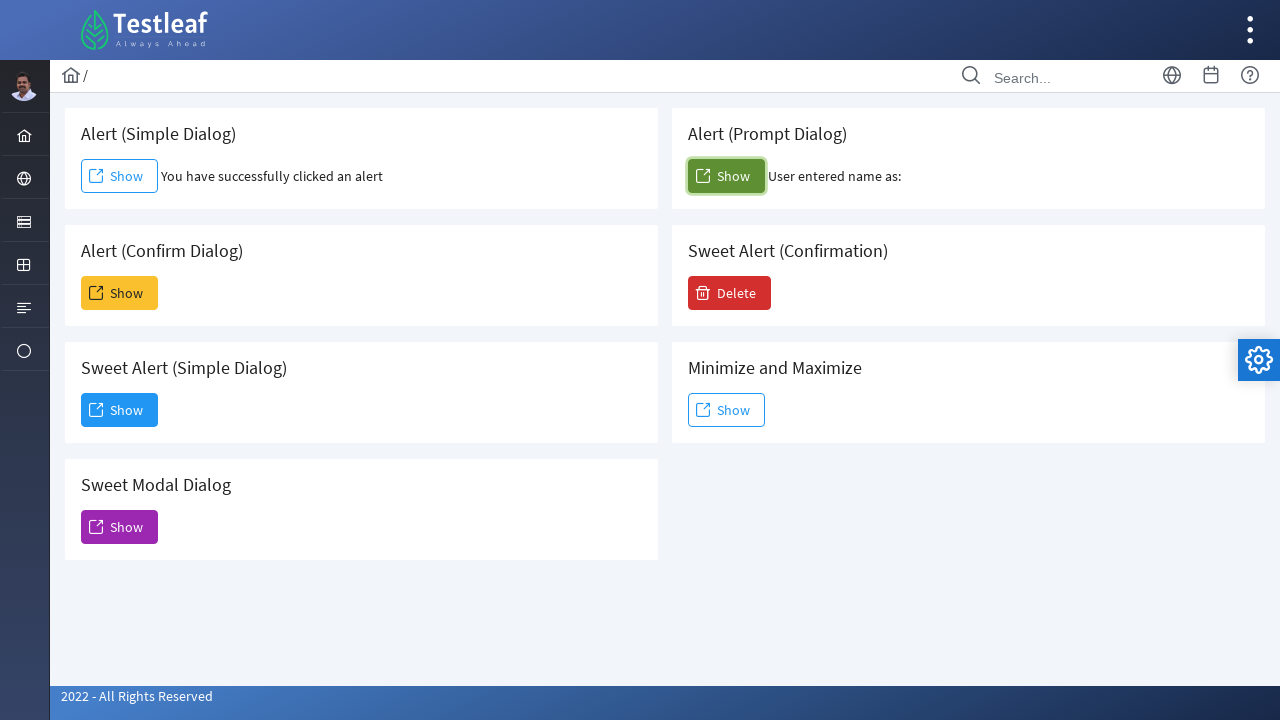

Clicked button to trigger confirm alert at (120, 293) on #j_idt88\:j_idt93
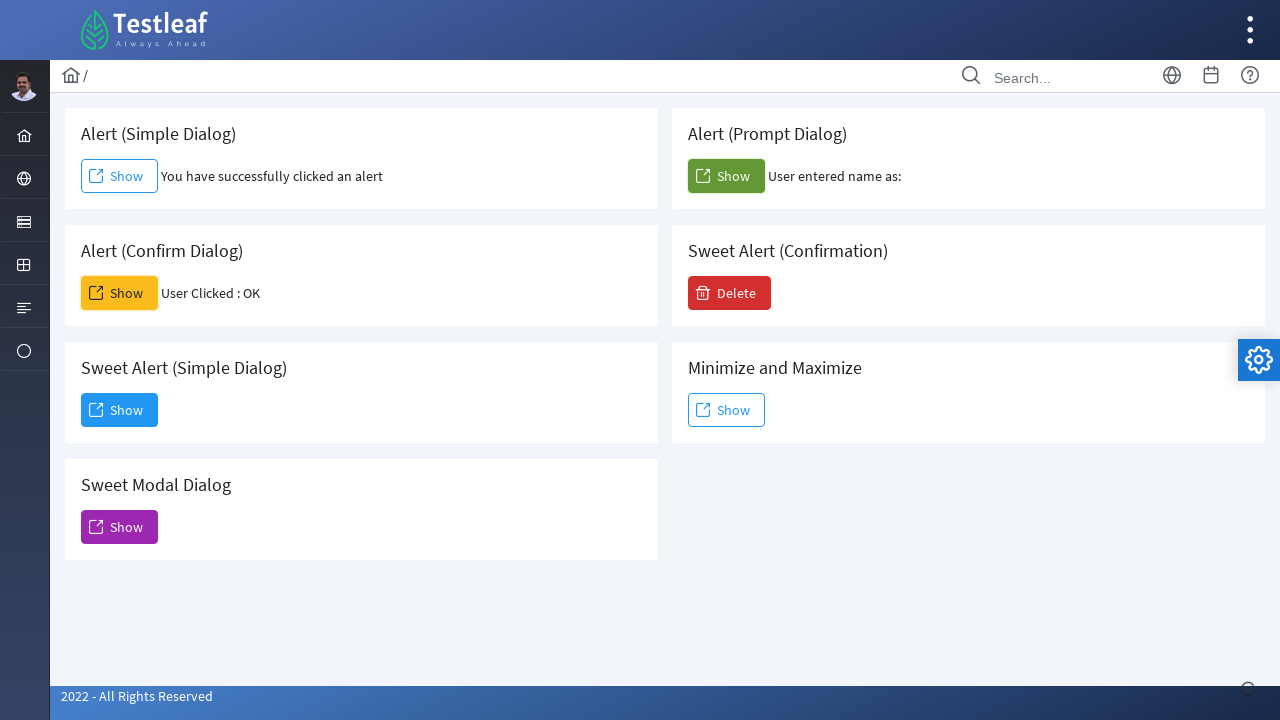

Dismissed confirm alert dialog
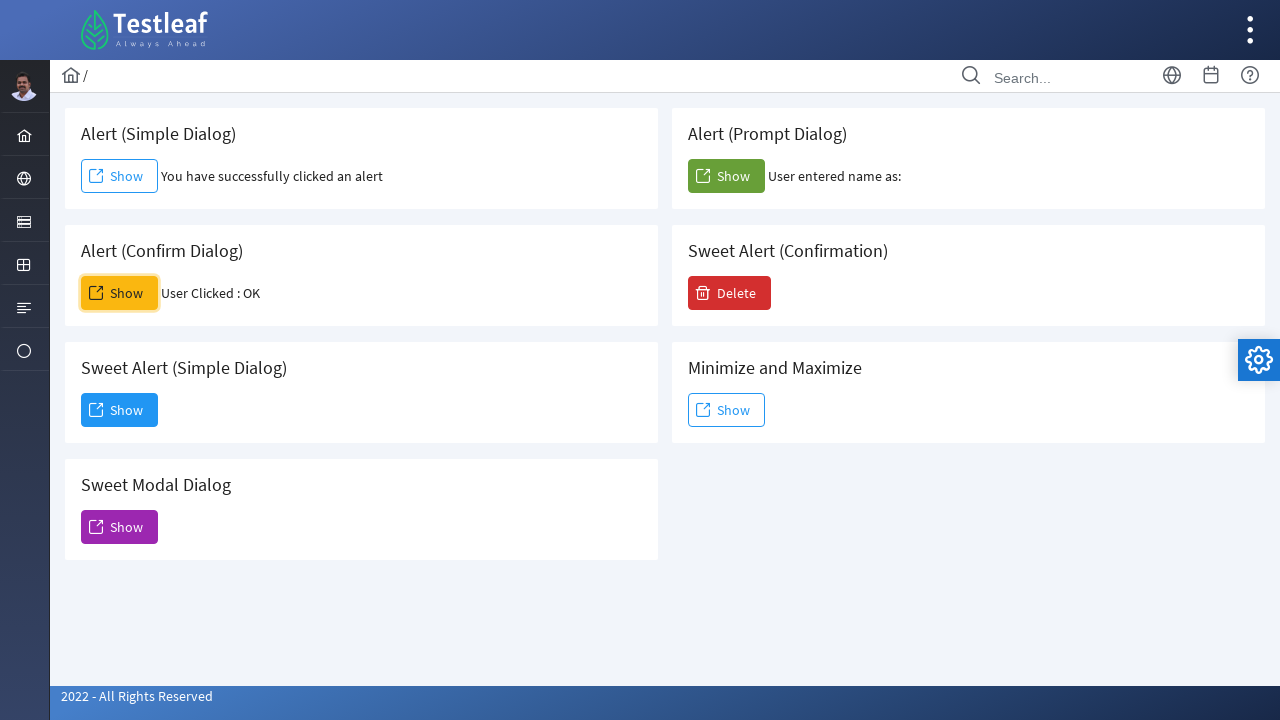

Clicked first multiple alert button at (730, 293) on #j_idt88\:j_idt106
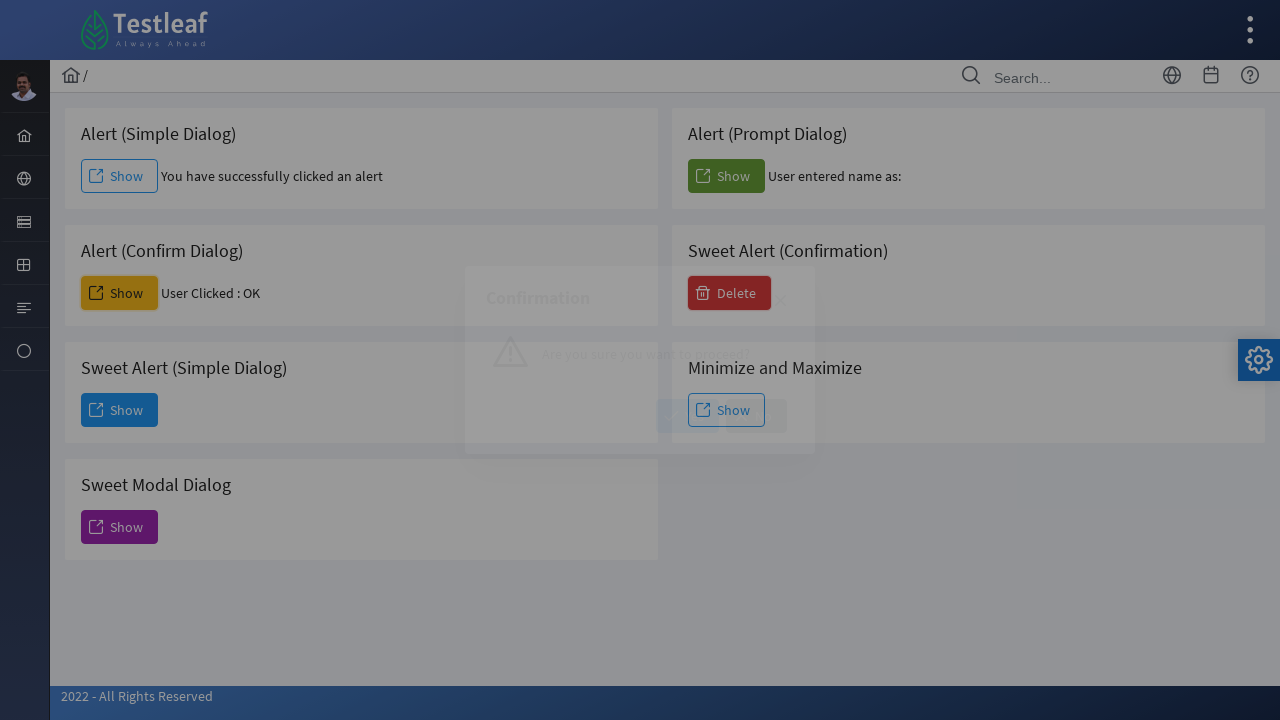

Clicked second multiple alert button at (688, 416) on #j_idt88\:j_idt108
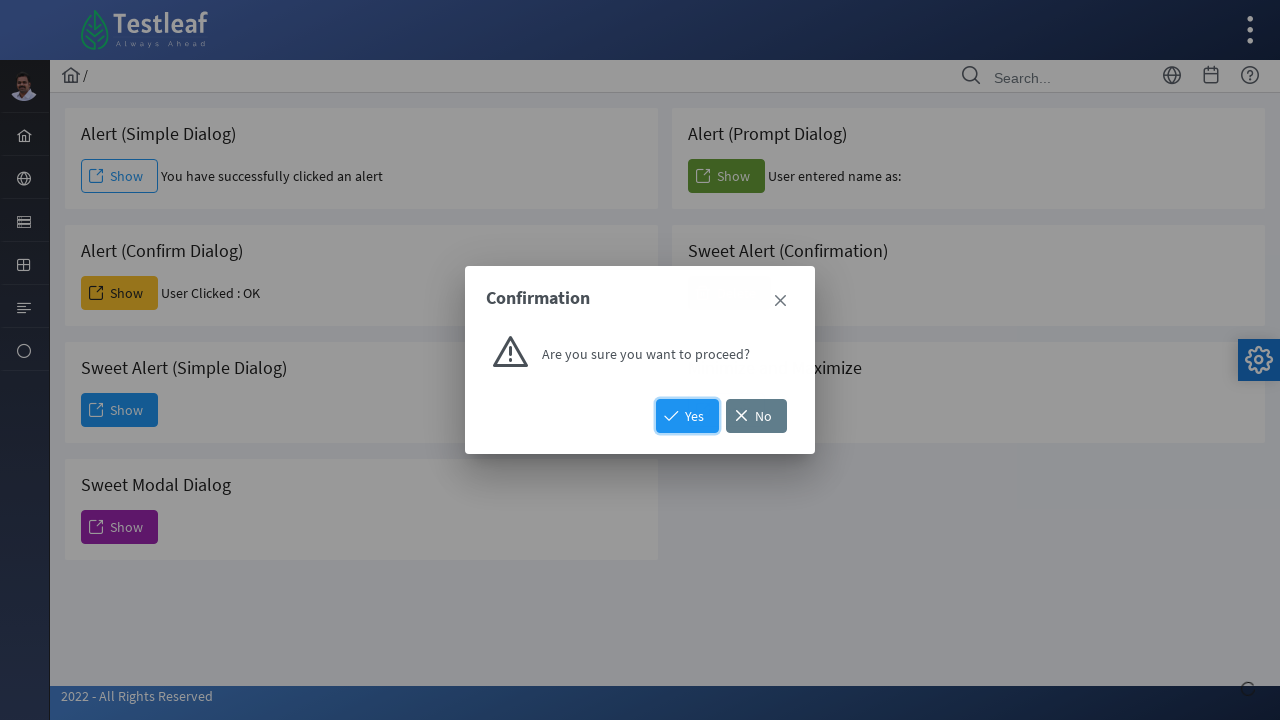

Clicked third multiple alert button at (120, 410) on #j_idt88\:j_idt95
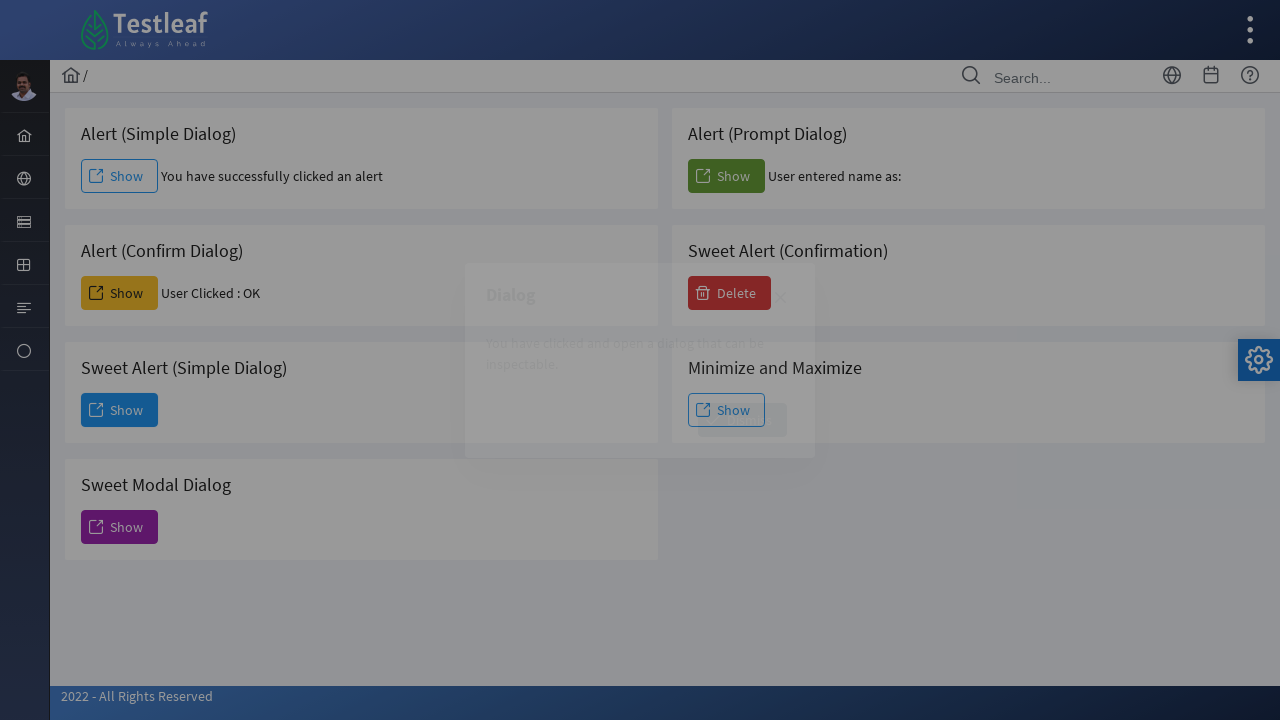

Clicked fourth multiple alert button at (742, 420) on #j_idt88\:j_idt98
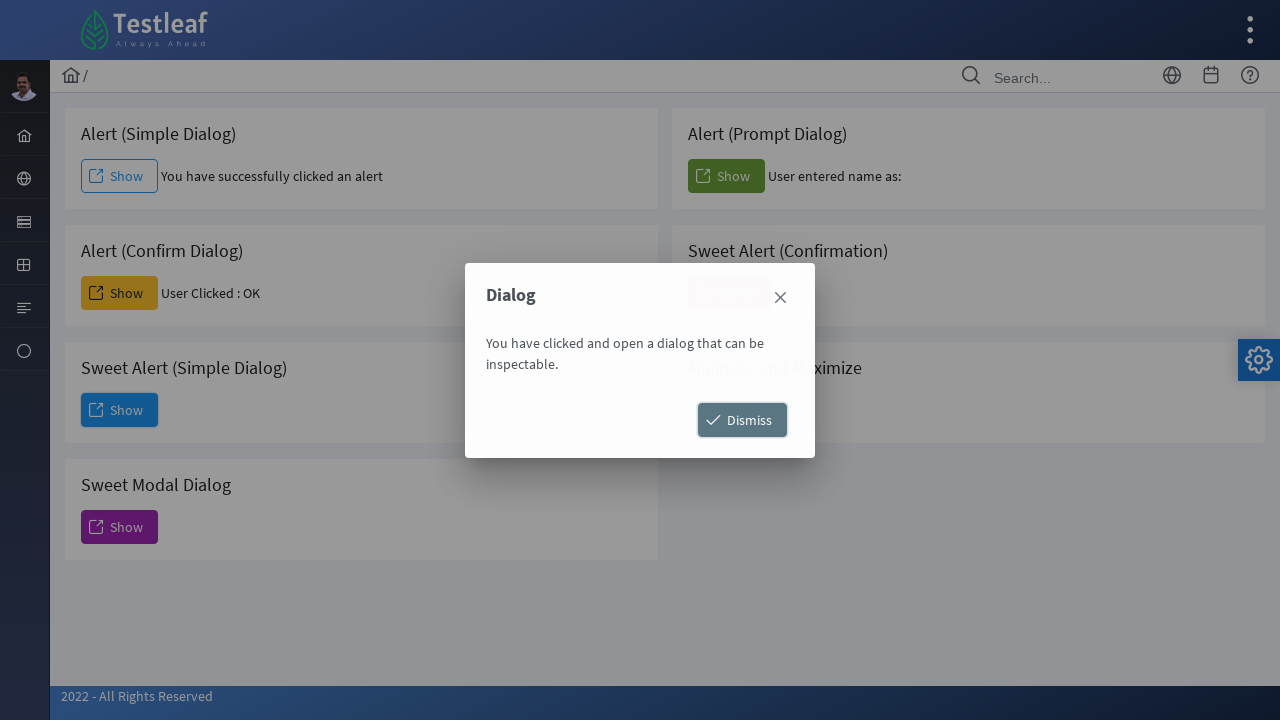

Clicked button to trigger sweet alert dialog at (726, 410) on button[name='j_idt88:j_idt111']
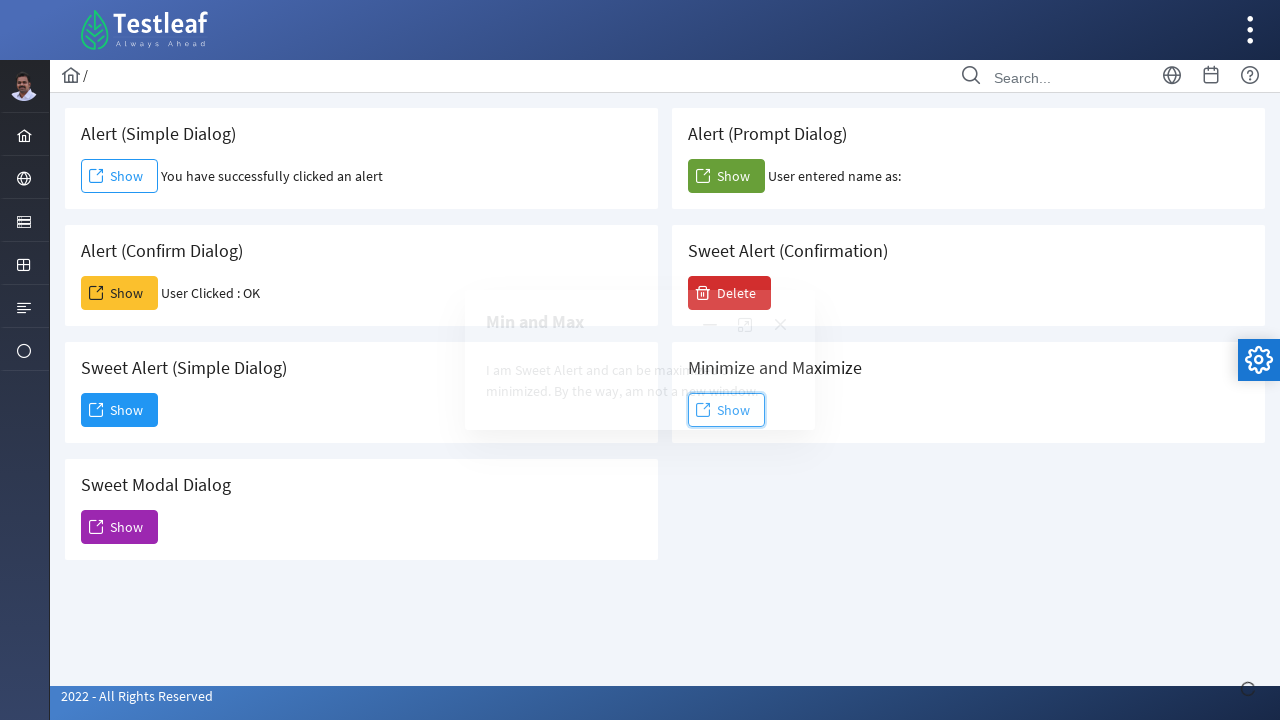

Waited 5 seconds for sweet alert to appear
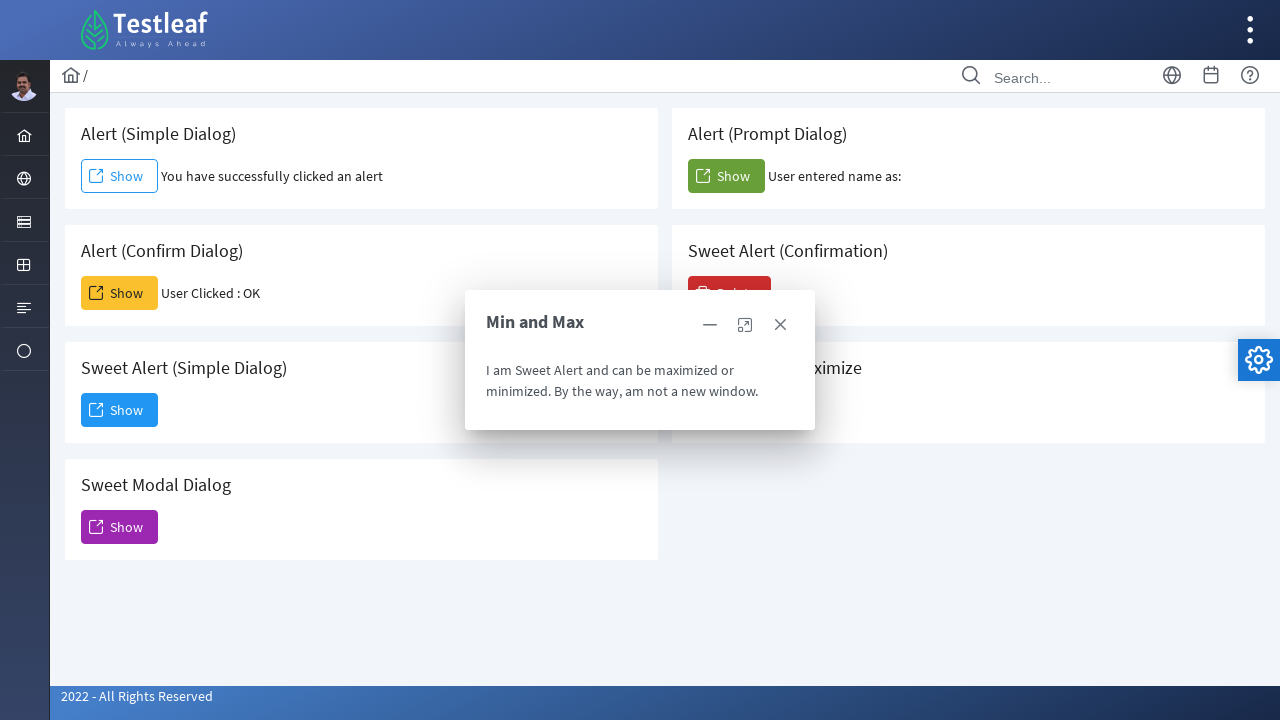

Closed sweet alert dialog by clicking close button at (780, 325) on xpath=//div[@id='j_idt88:j_idt112']//span[@class='ui-icon ui-icon-closethick']
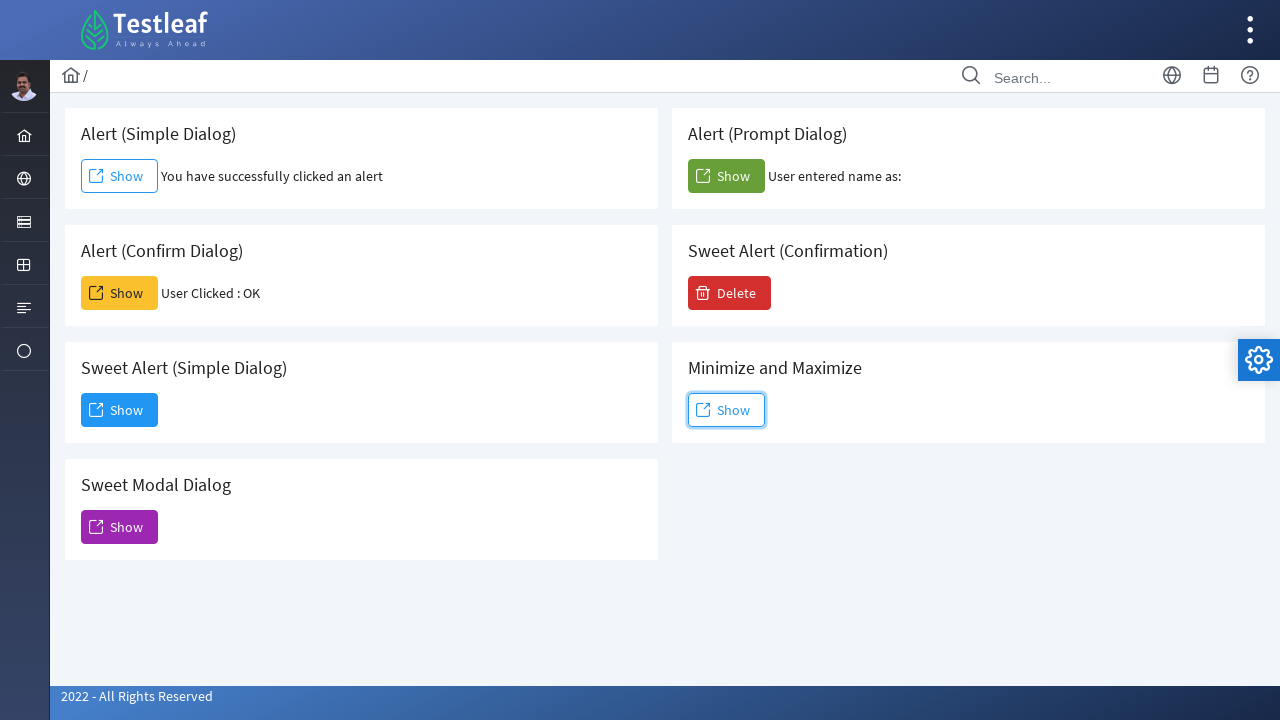

Clicked button to trigger another alert dialog at (120, 527) on #j_idt88\:j_idt100
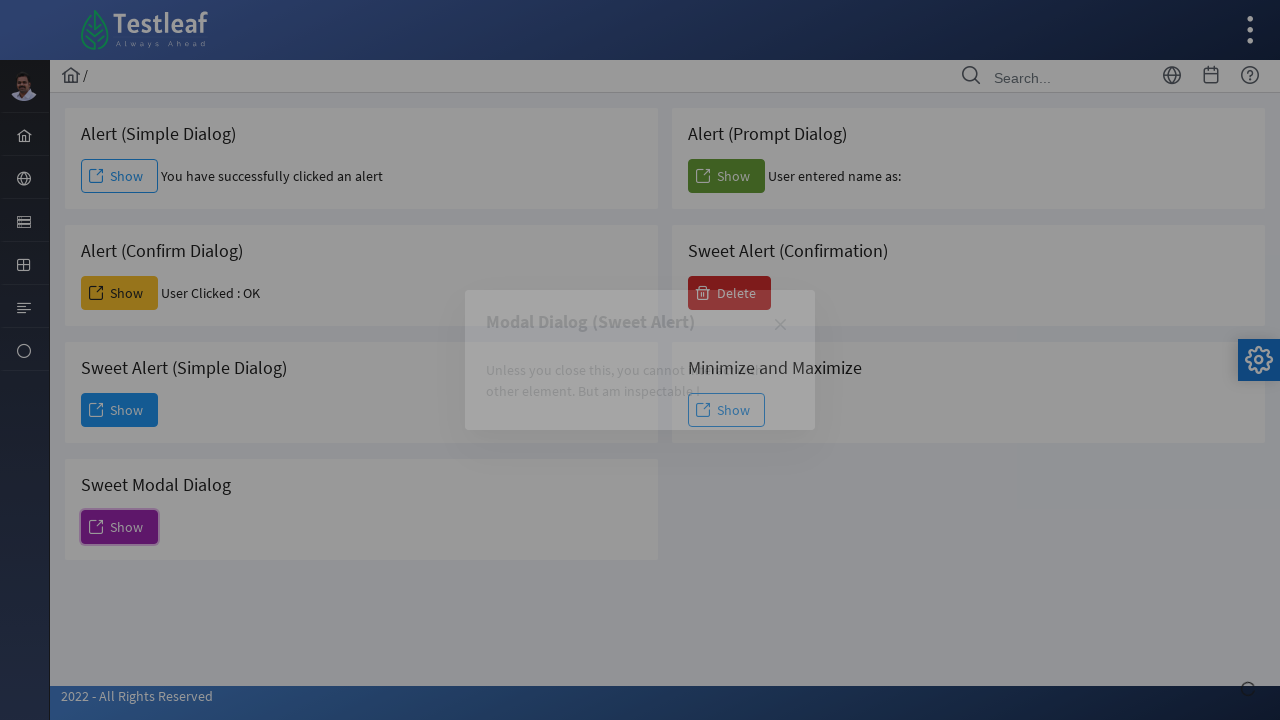

Waited 5 seconds for alert dialog to appear
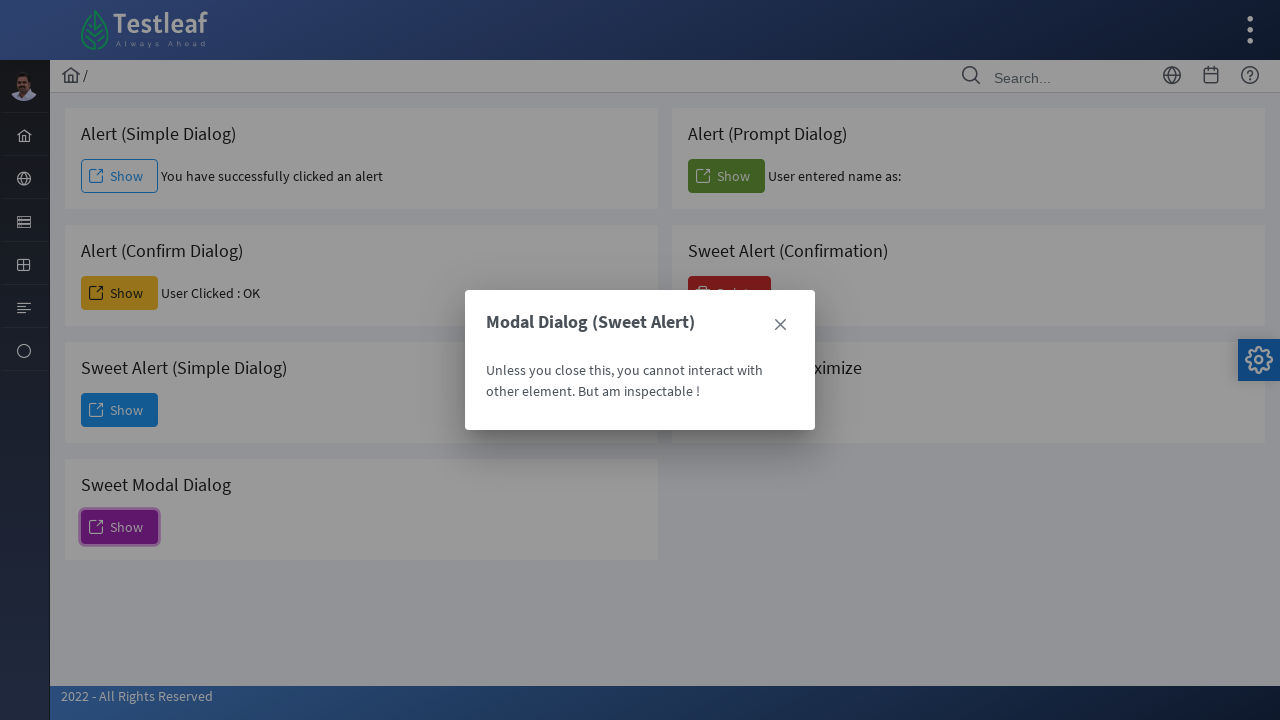

Closed alert dialog by clicking close button at (780, 325) on xpath=//div[@id='j_idt88:j_idt101']//span[@class='ui-icon ui-icon-closethick']
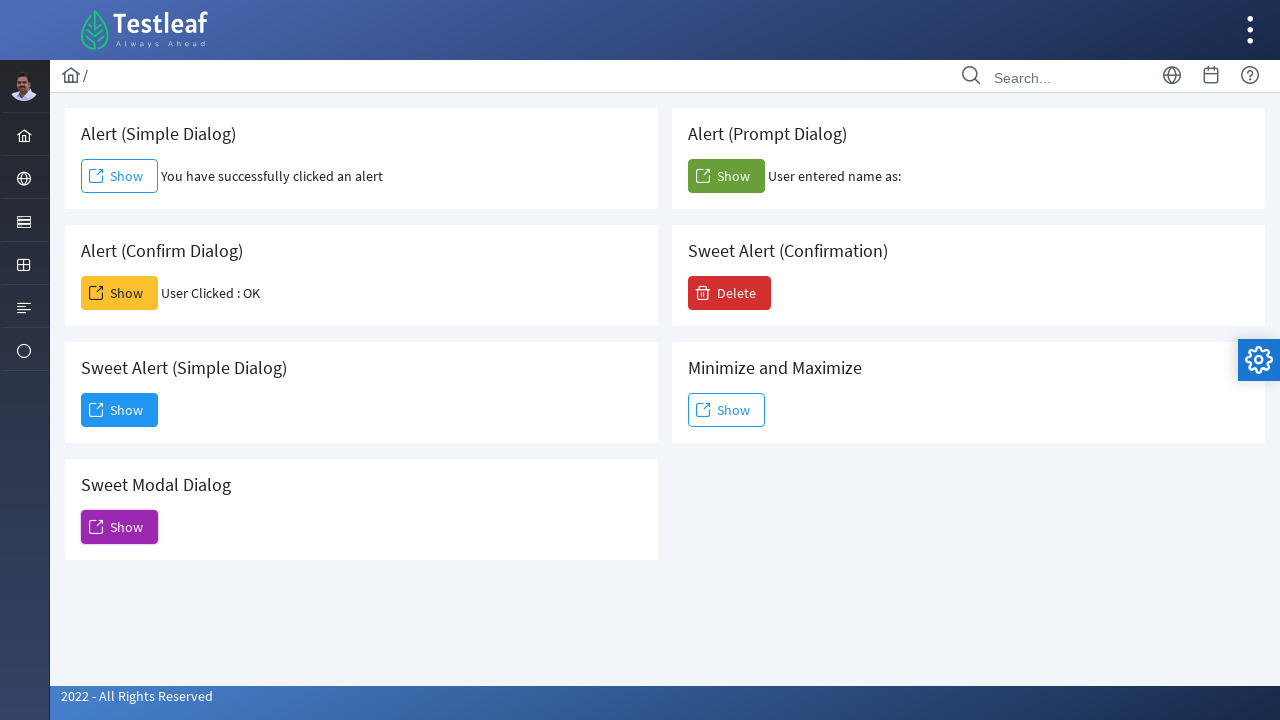

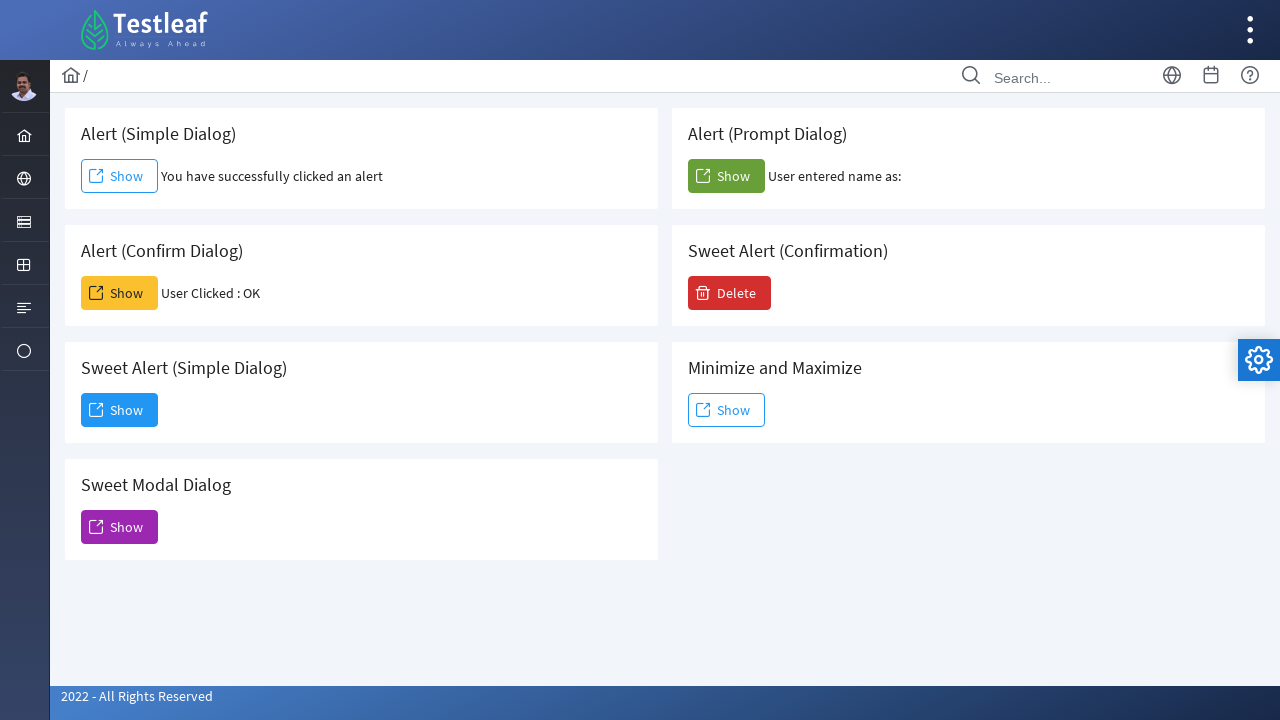